Tests basic browser navigation functionality by navigating to Tesla homepage, then using browser back, forward, and refresh actions.

Starting URL: https://www.tesla.com

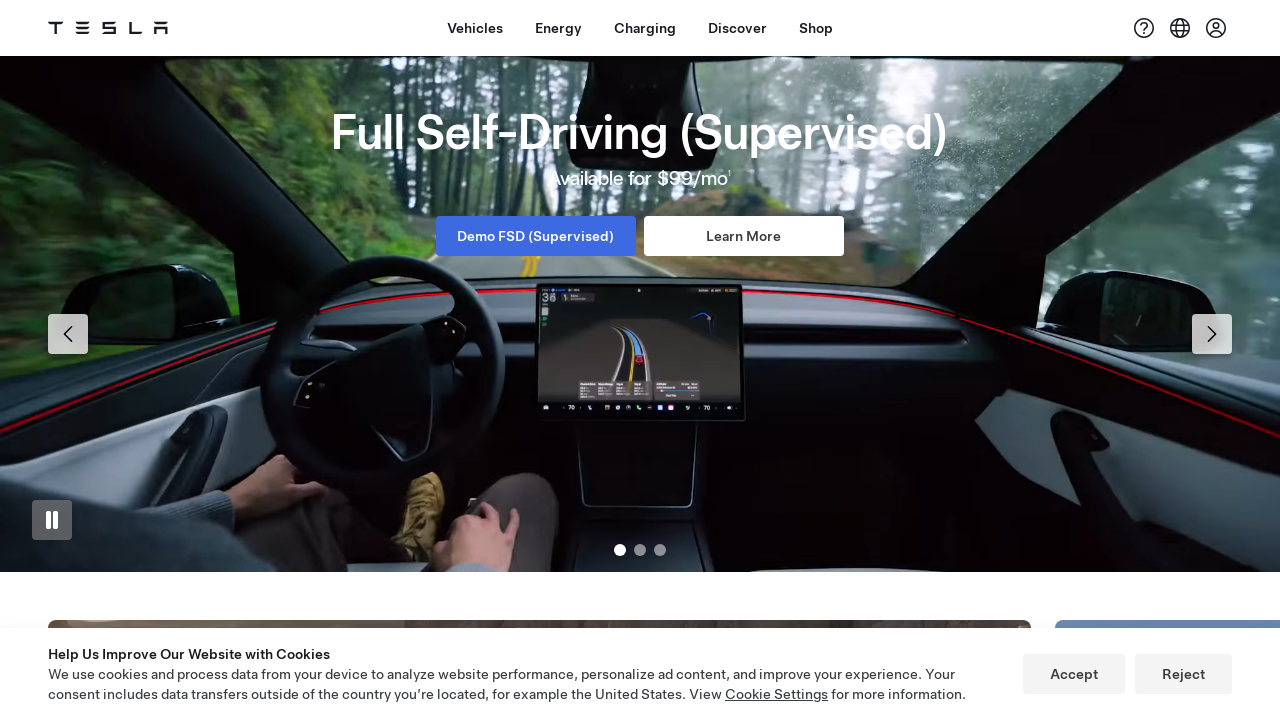

Navigated back to previous page in browser history
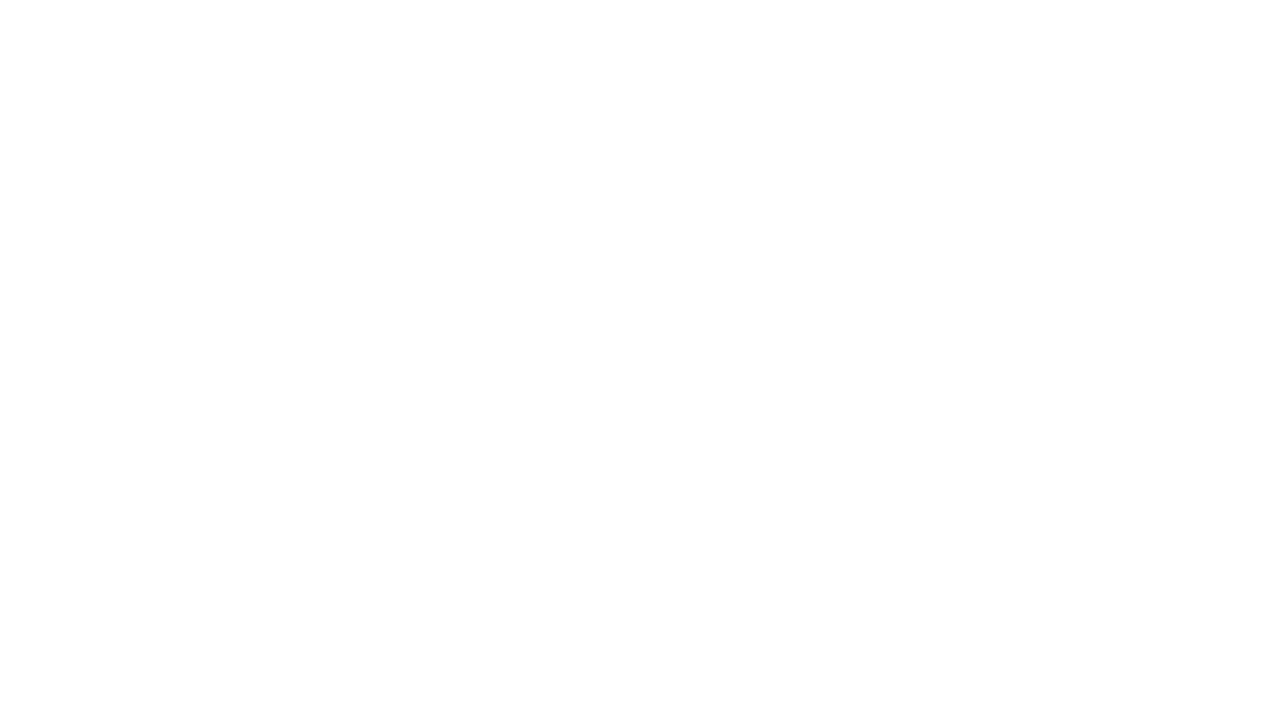

Navigated forward to next page in browser history
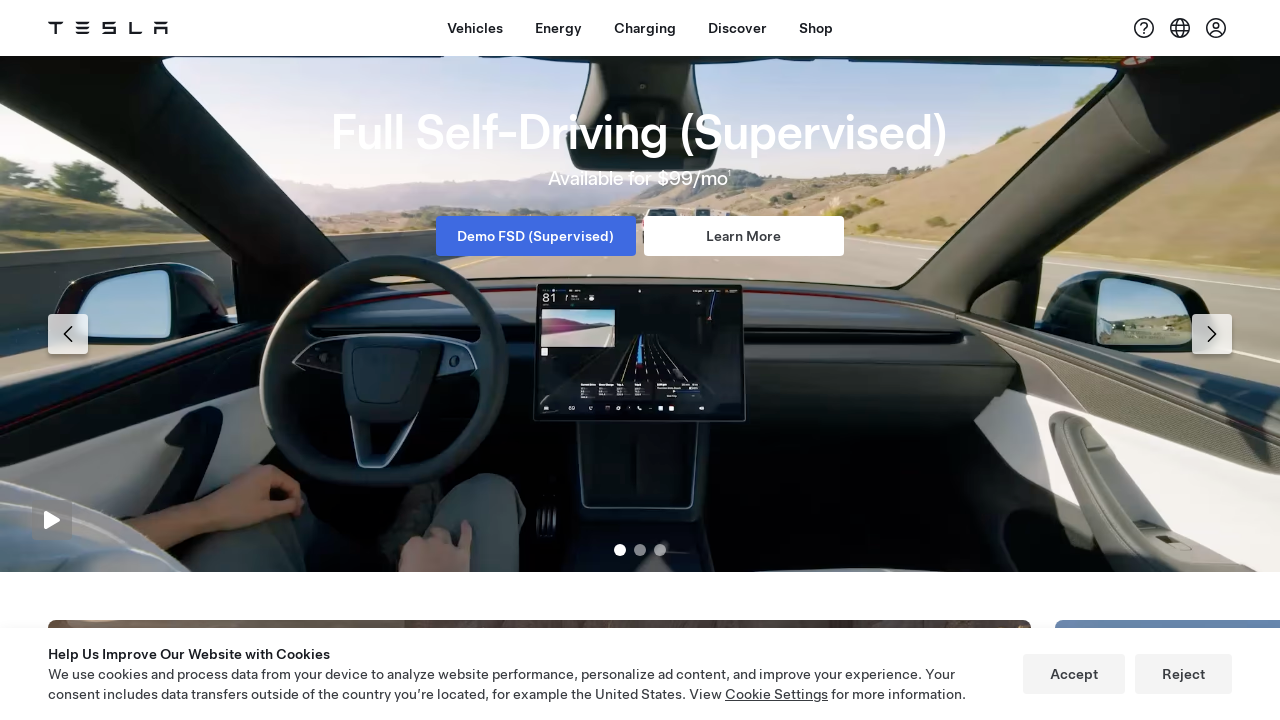

Refreshed the current page
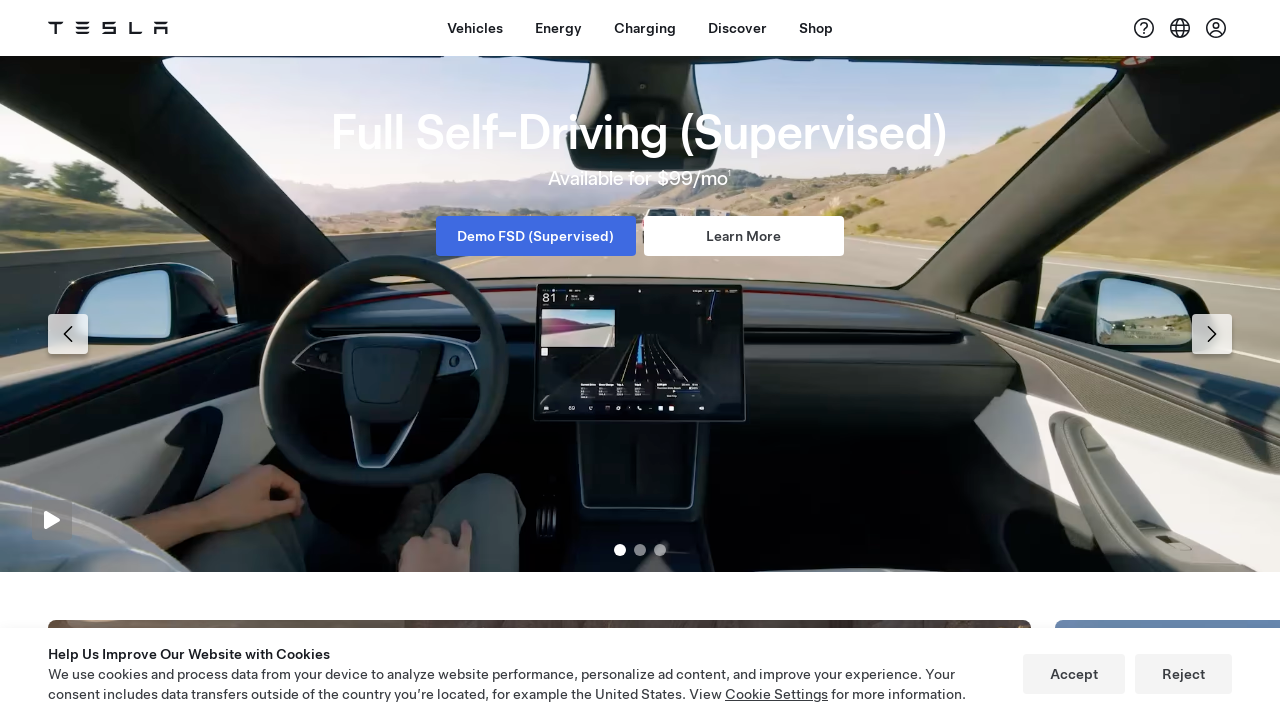

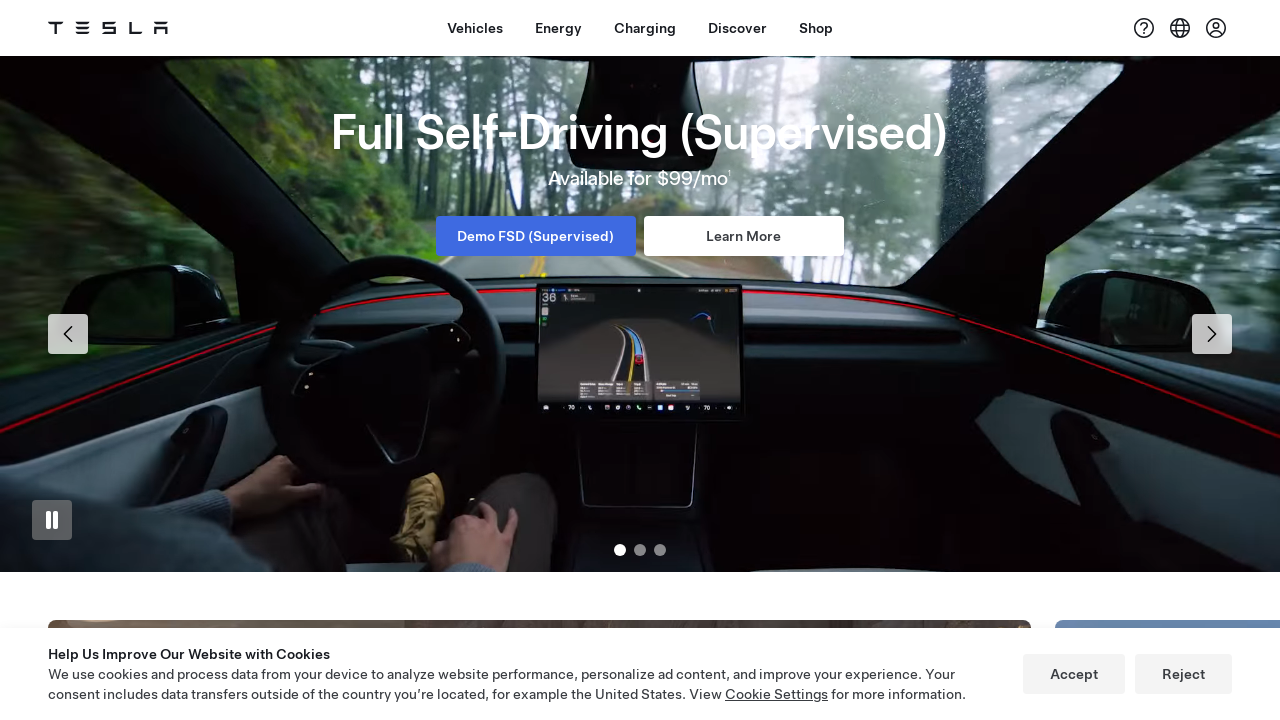